Tests alert handling by clicking a button that triggers a delayed alert and then accepting it

Starting URL: https://demoqa.com/alerts

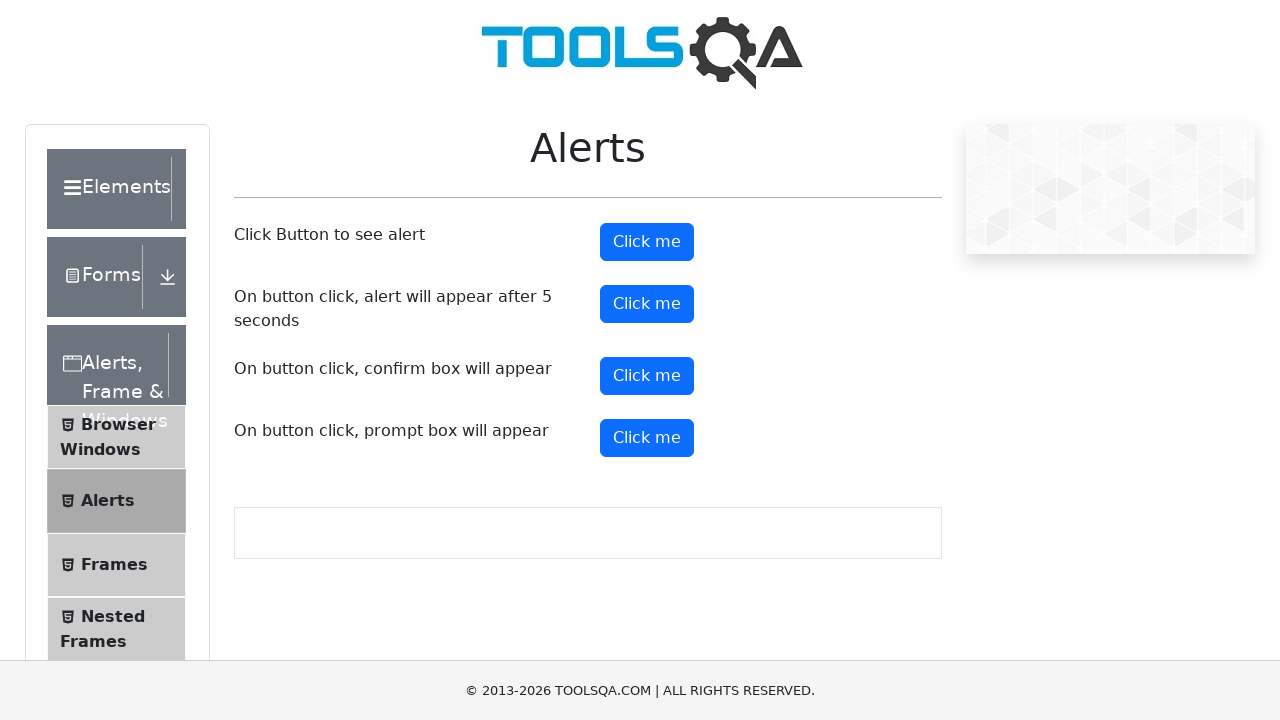

Navigated to alerts demo page
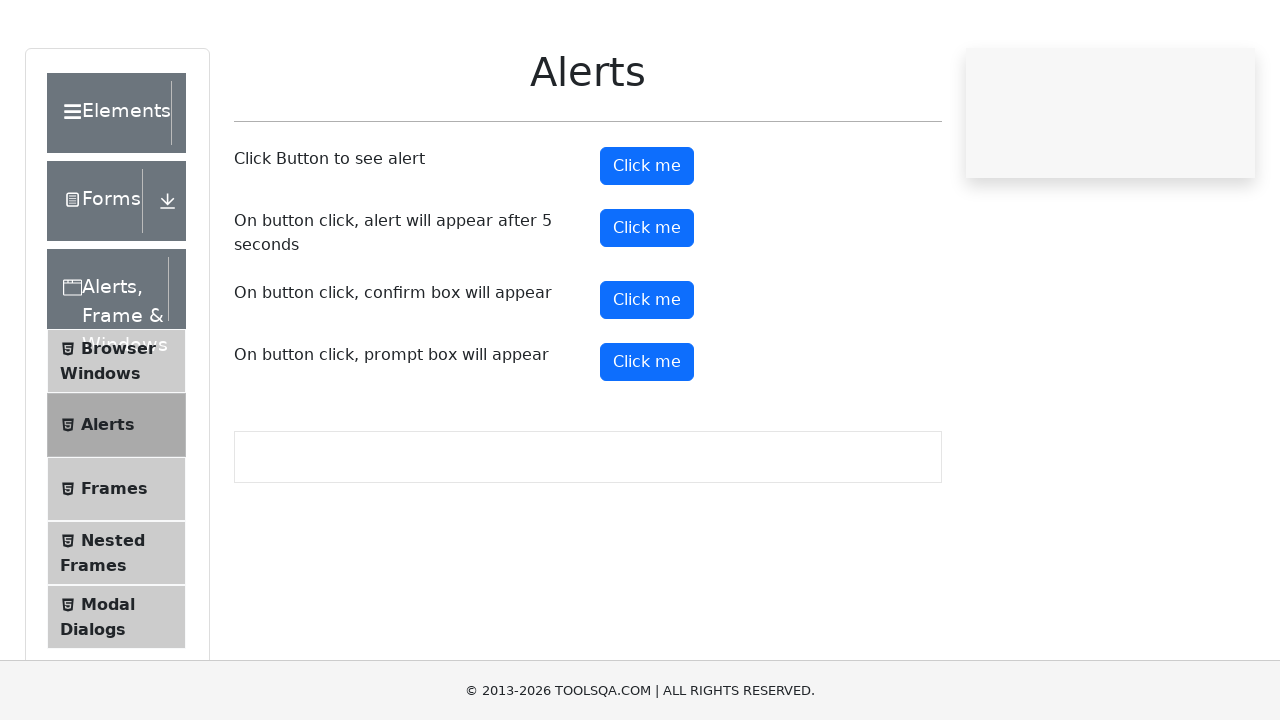

Clicked the button that triggers a delayed alert at (647, 304) on #timerAlertButton
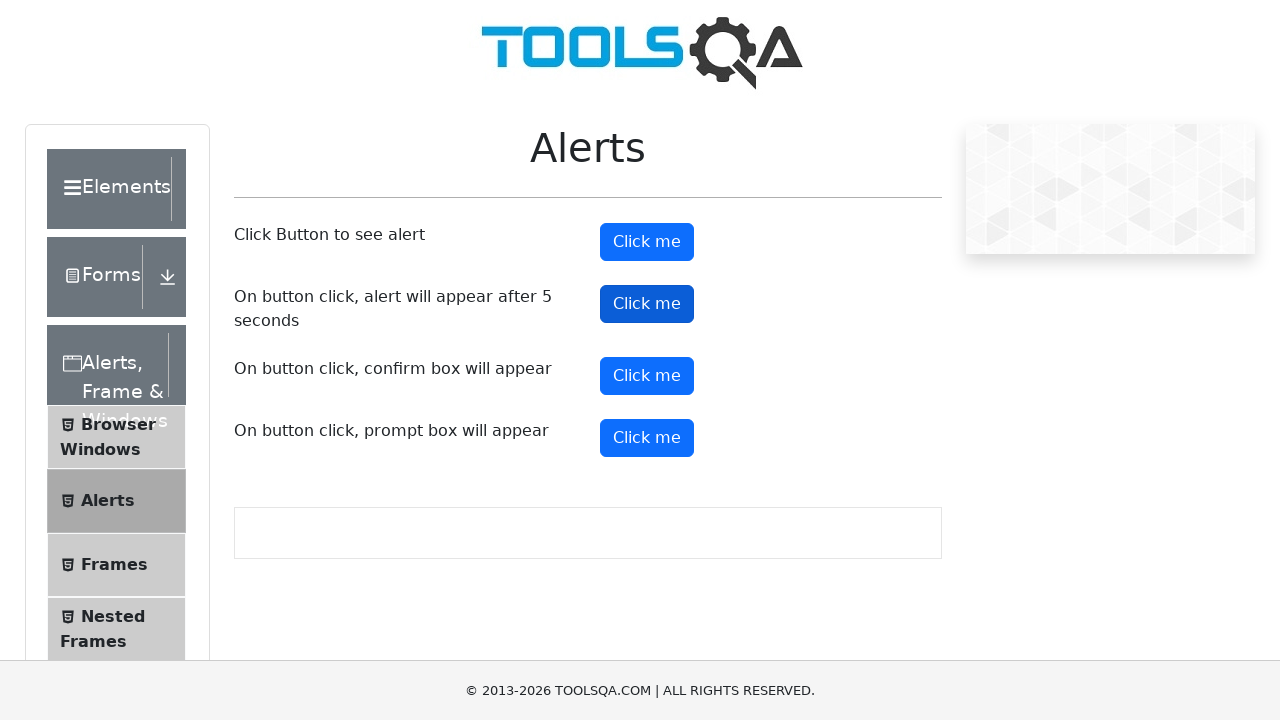

Waited 5.5 seconds for delayed alert to appear
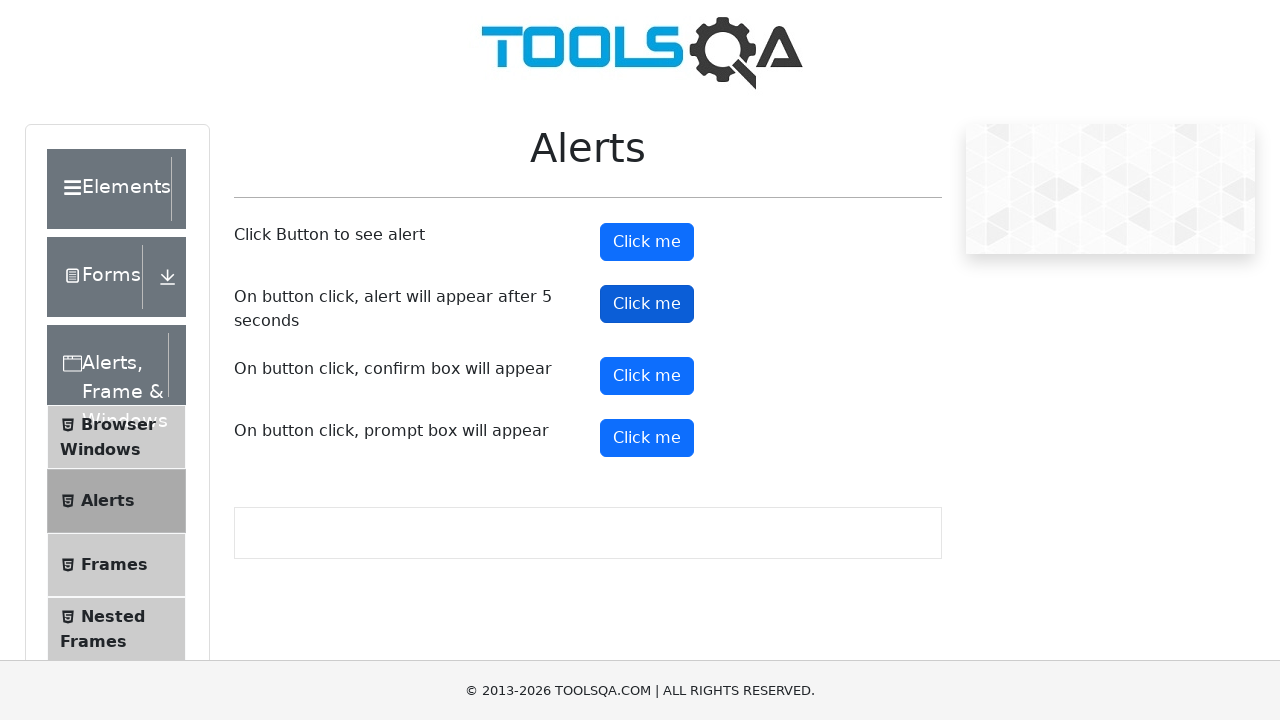

Set up dialog handler to accept alerts
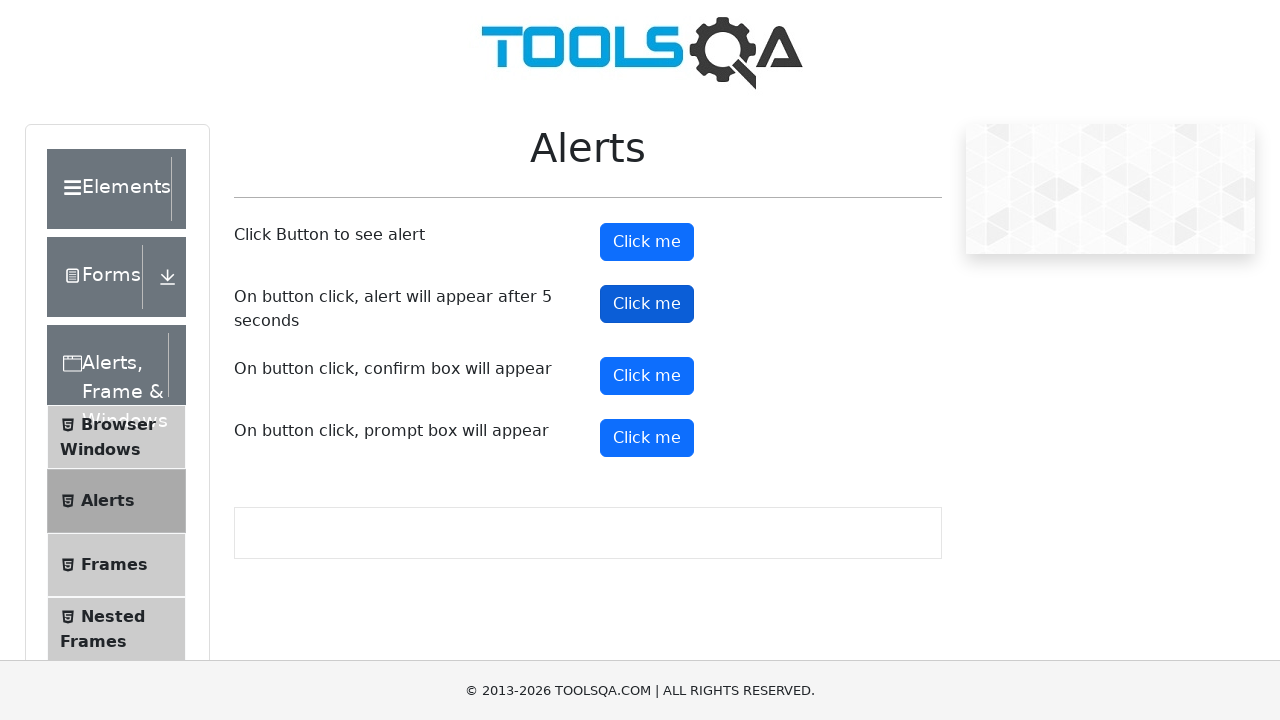

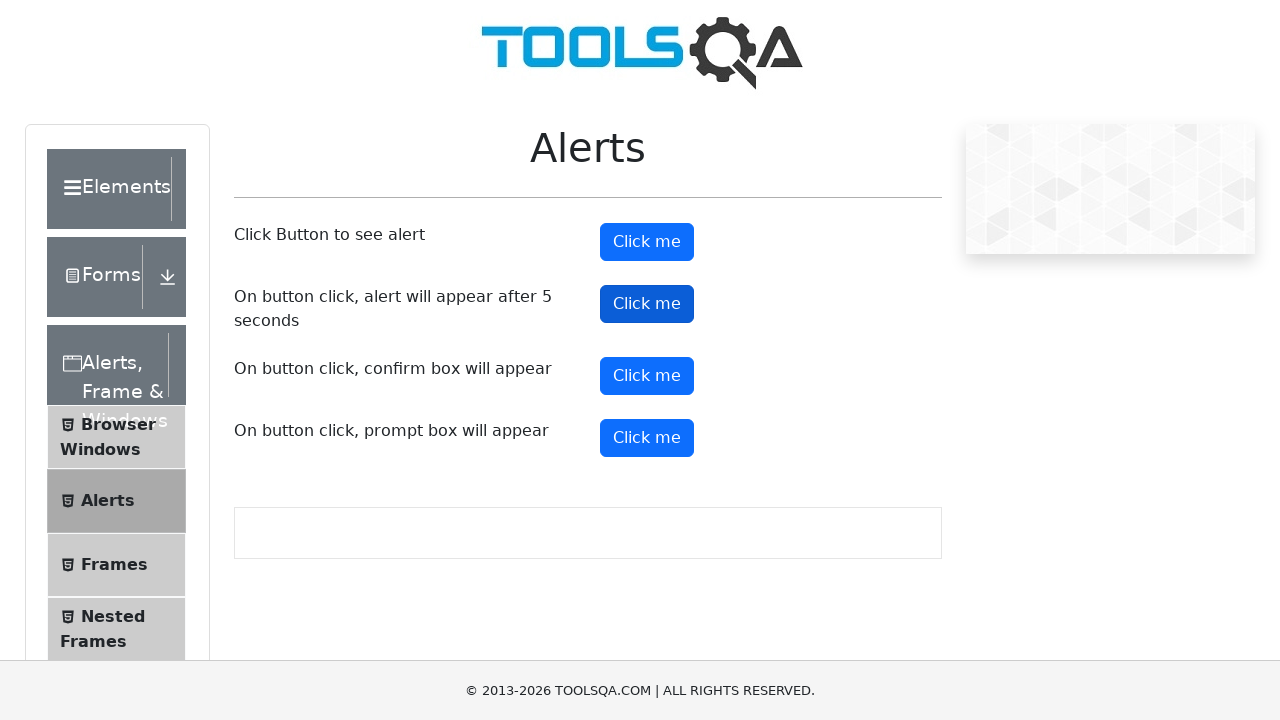